Navigates to the JPL Space image gallery and clicks the full image button to view the featured Mars image

Starting URL: https://data-class-jpl-space.s3.amazonaws.com/JPL_Space/index.html

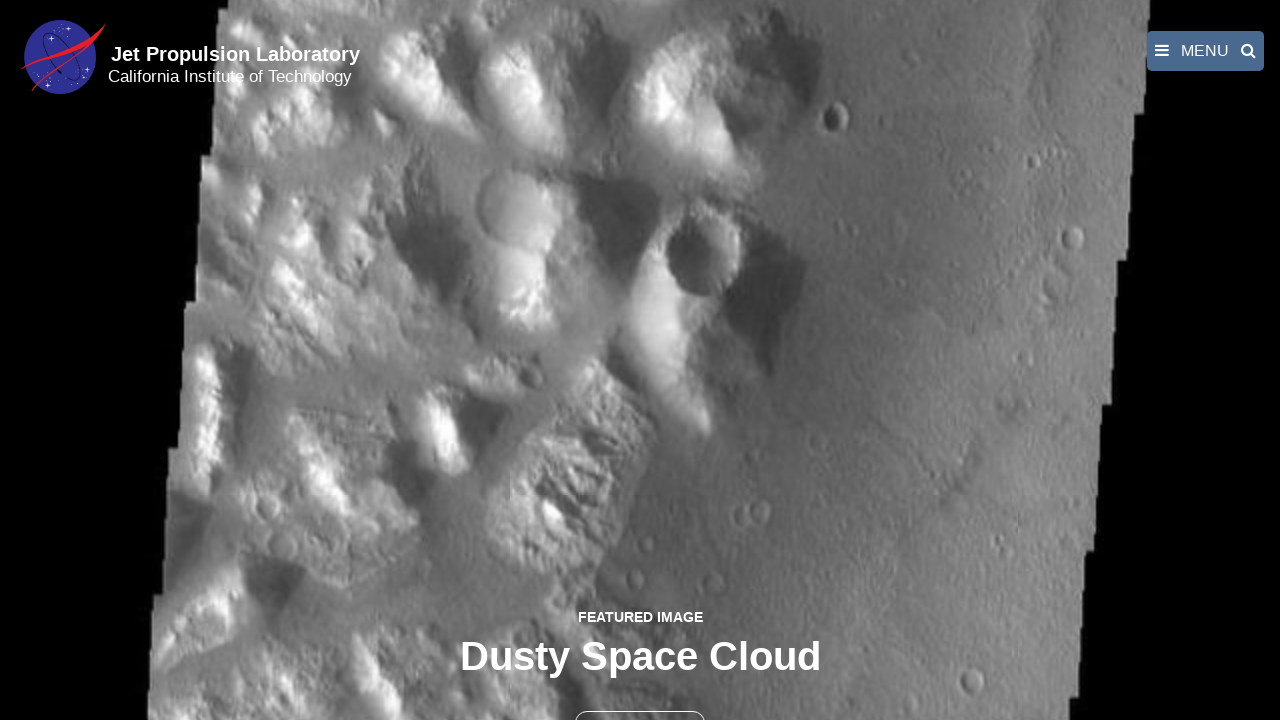

Navigated to JPL Space image gallery
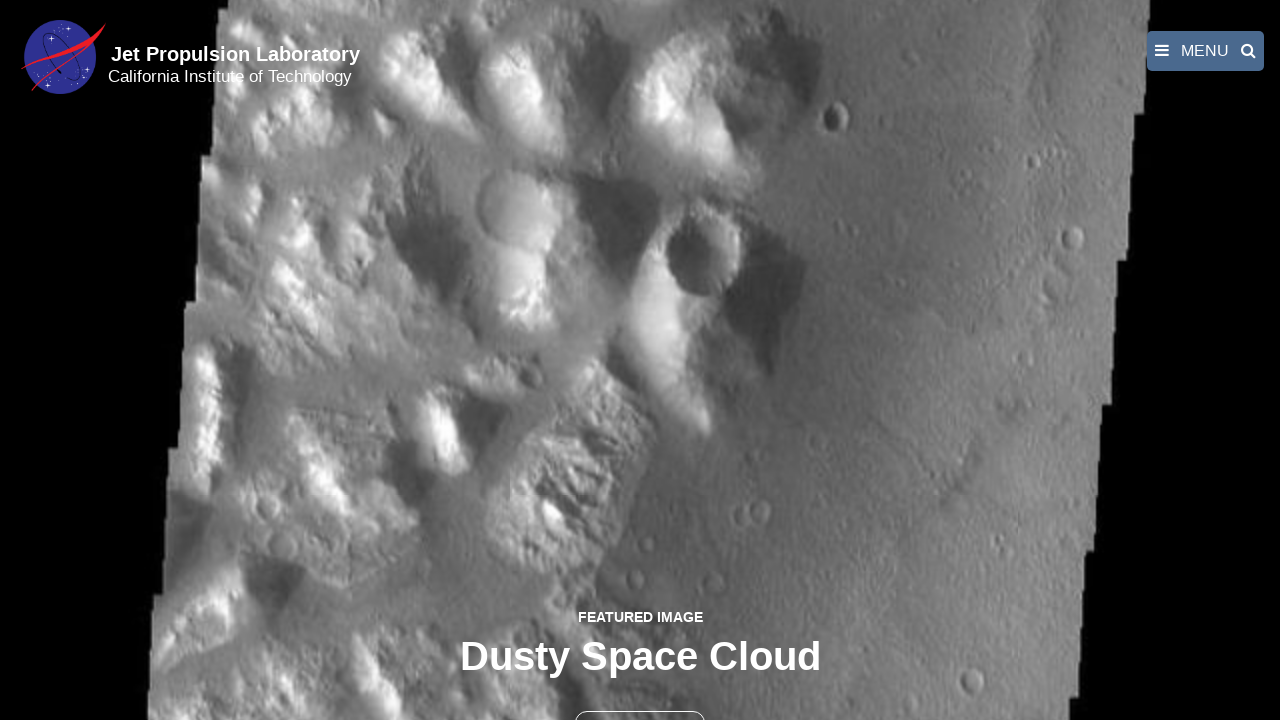

Clicked the full image button to view featured Mars image at (640, 699) on button >> nth=1
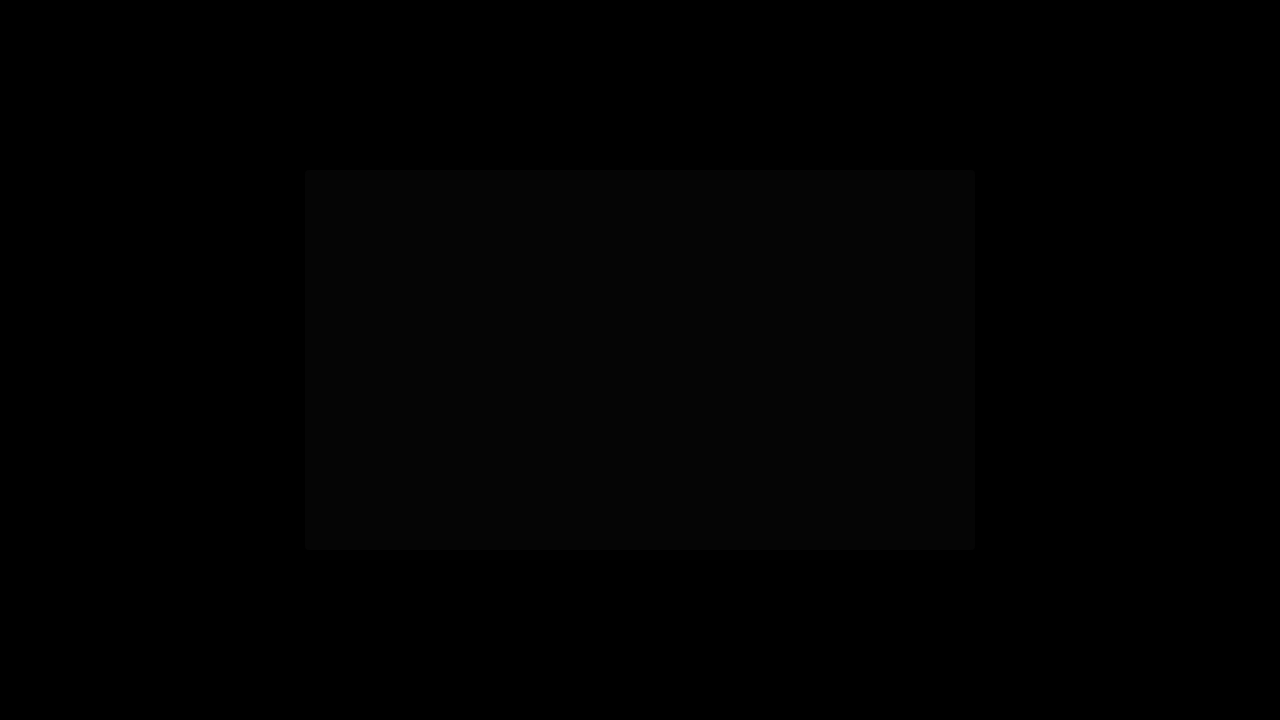

Full image viewer loaded with fancybox image
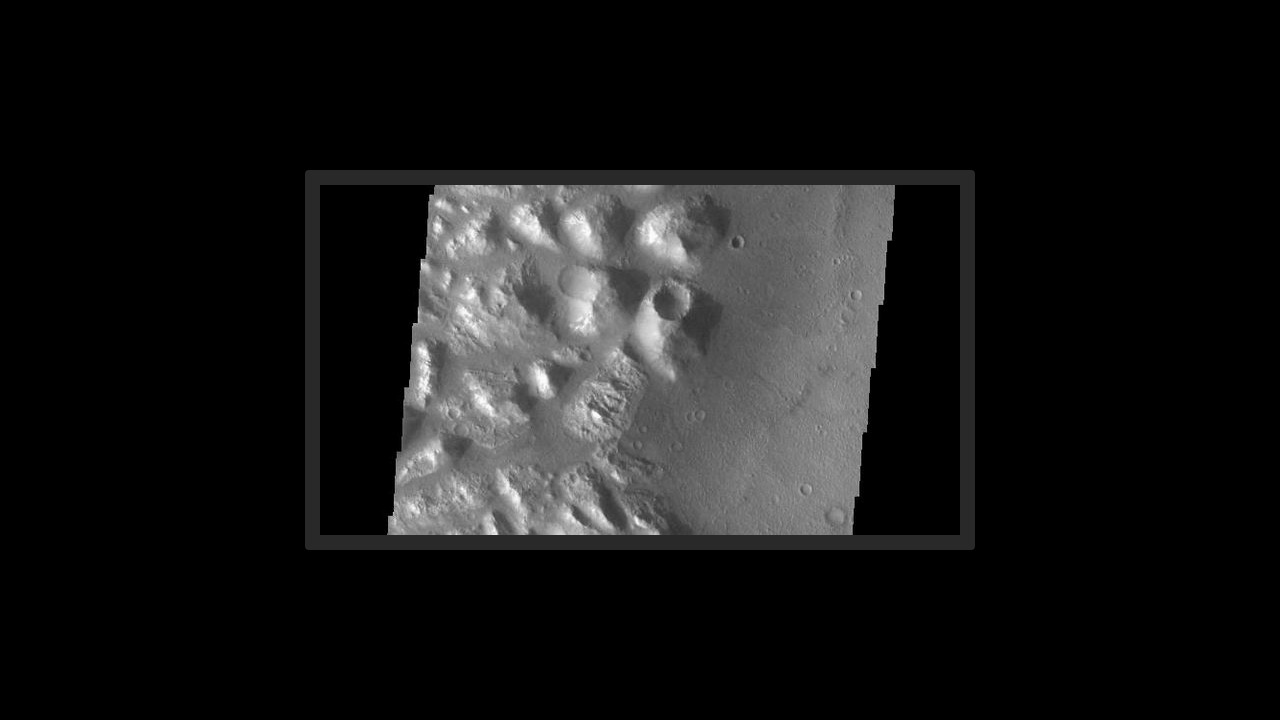

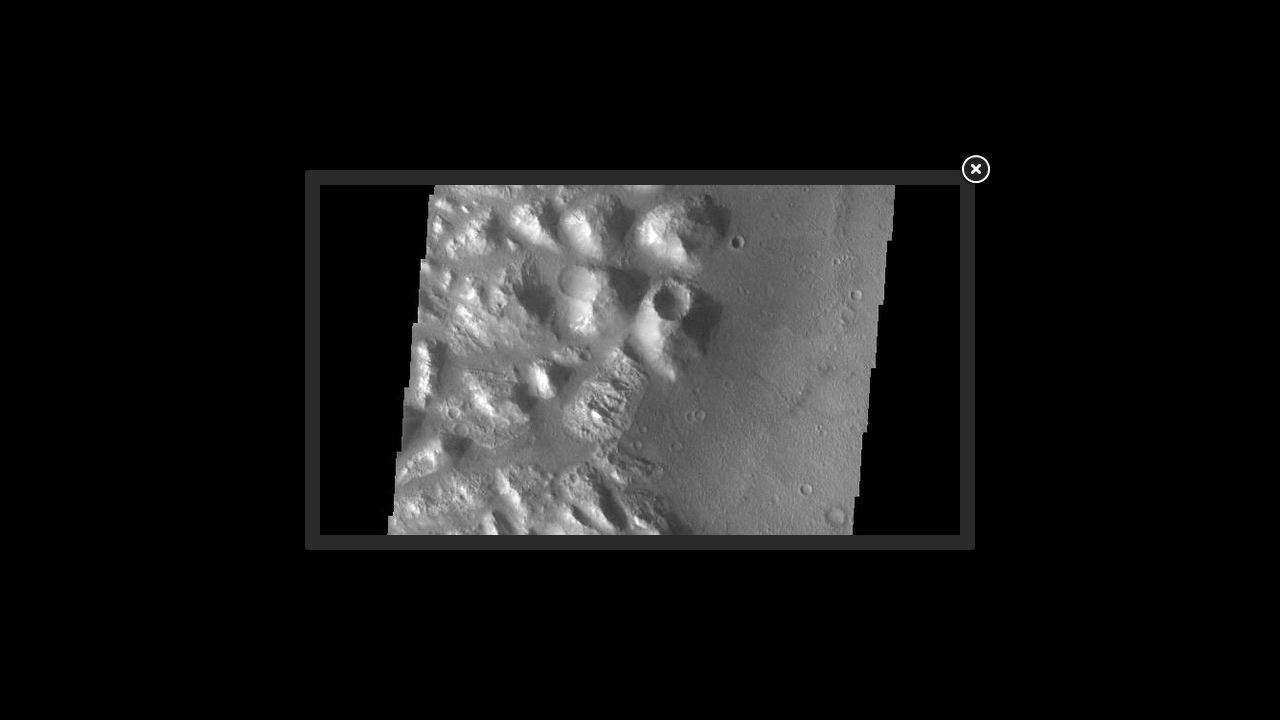